Tests that the OrangeHRM page loads correctly by verifying the page title

Starting URL: https://opensource-demo.orangehrmlive.com

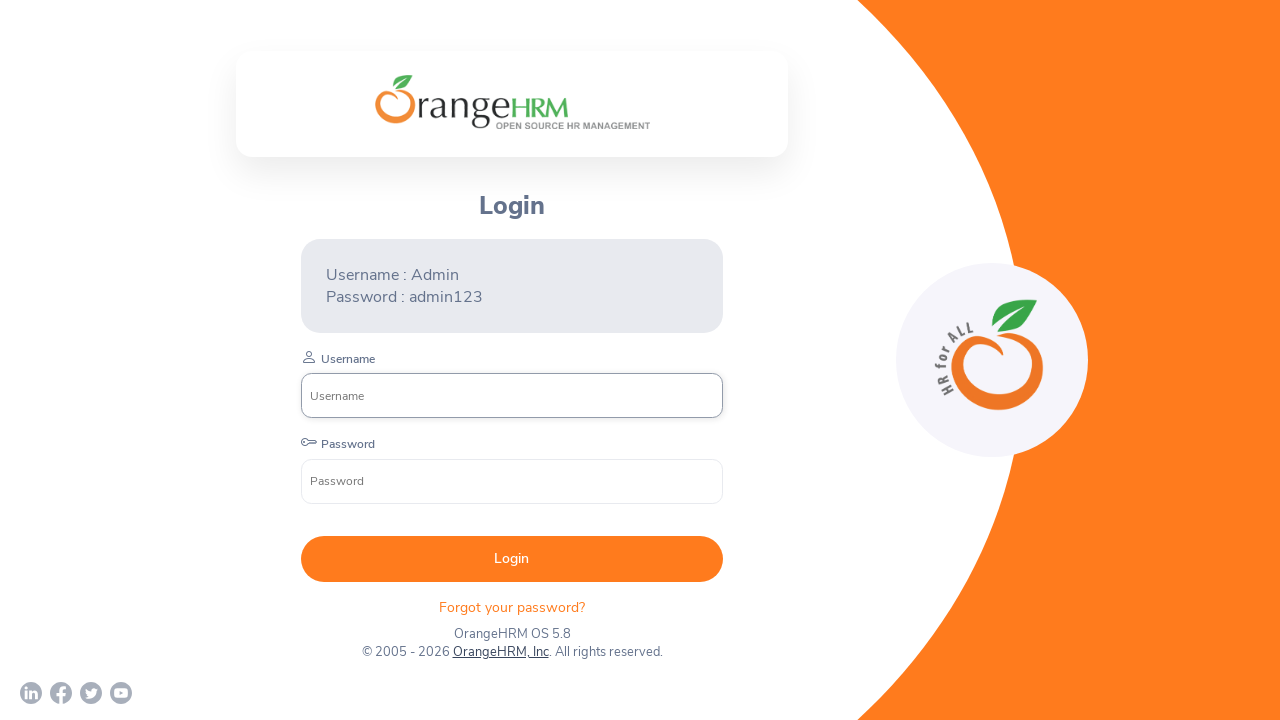

Verified page title is 'OrangeHRM'
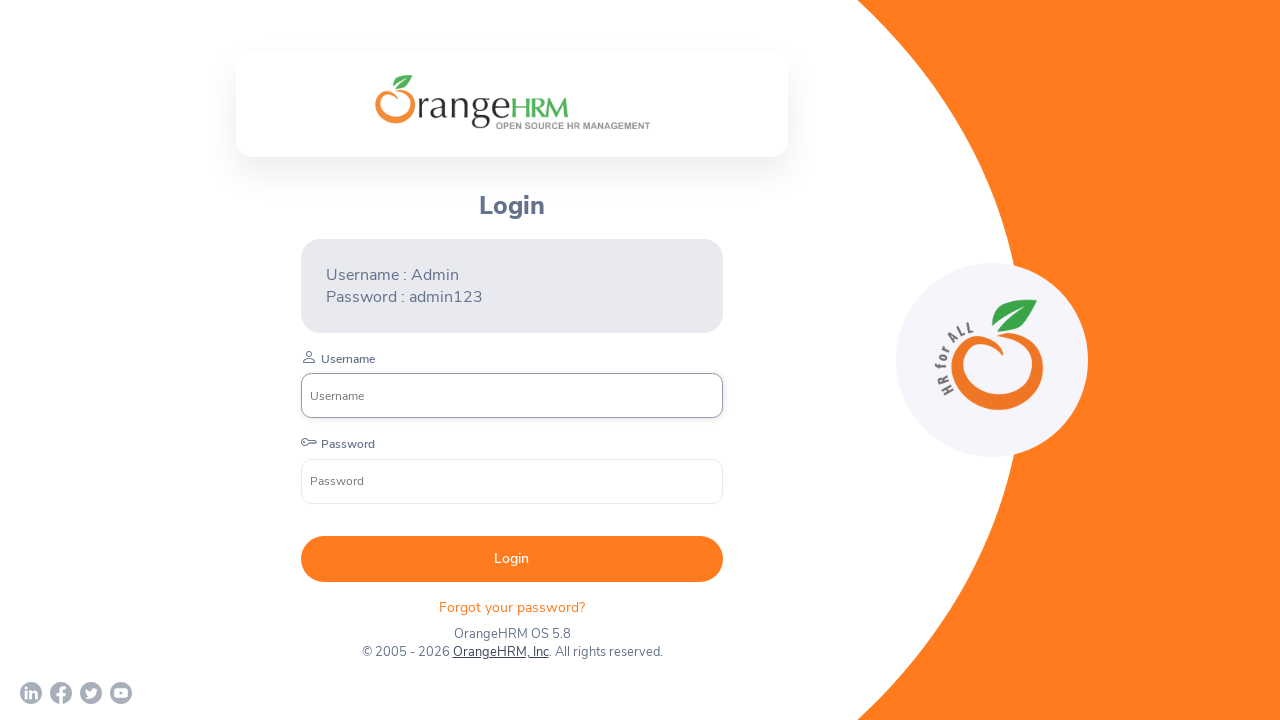

Printed success message for GET TITLE test
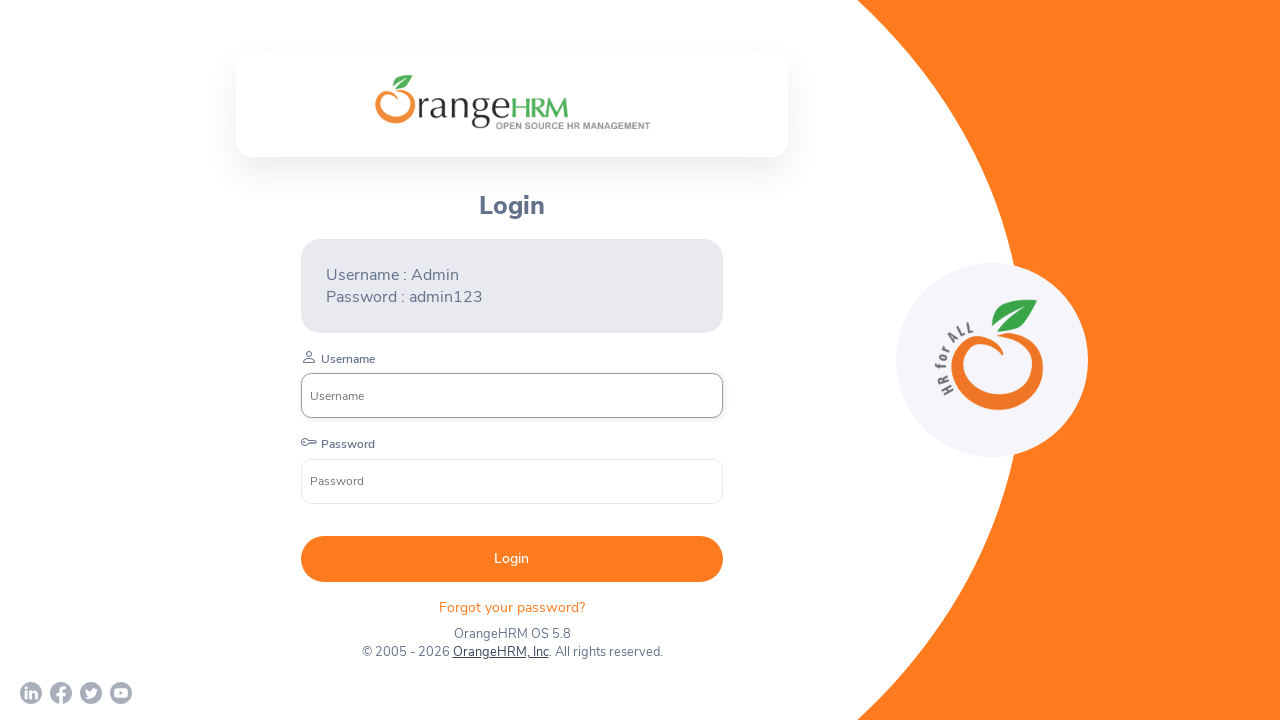

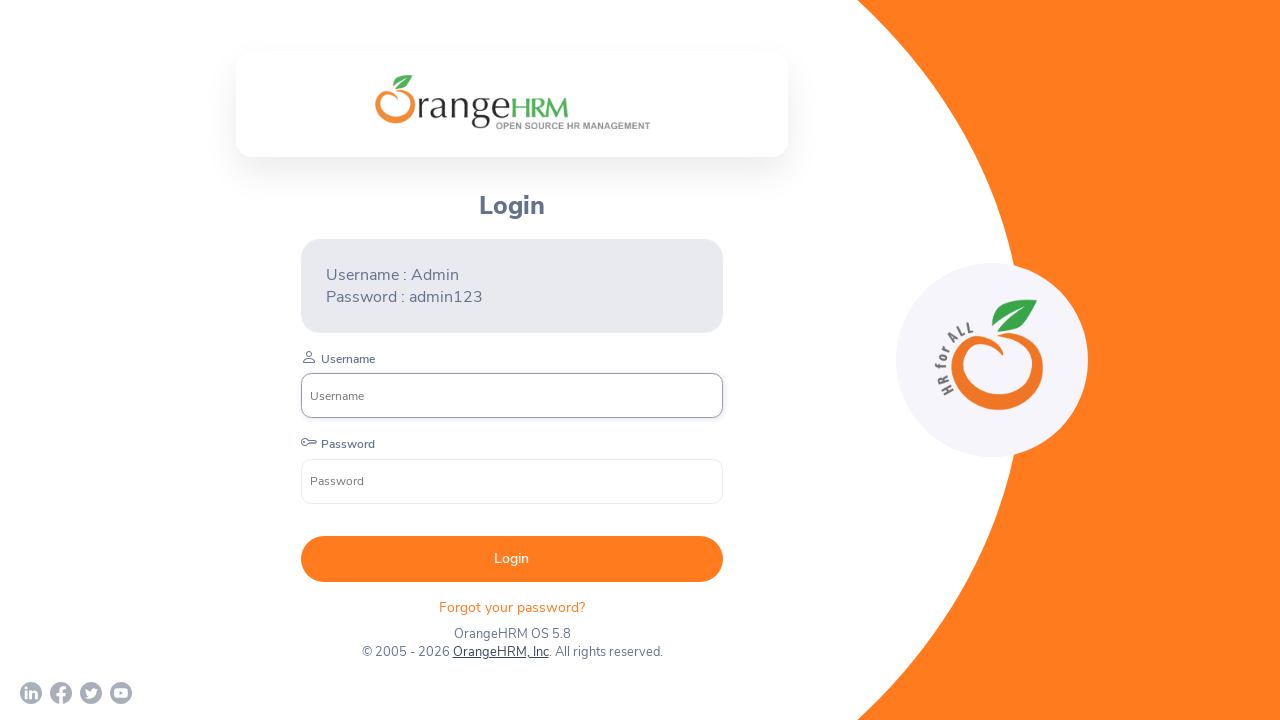